Tests file upload functionality by selecting a file and clicking the upload button, then verifying the success message

Starting URL: https://the-internet.herokuapp.com/upload

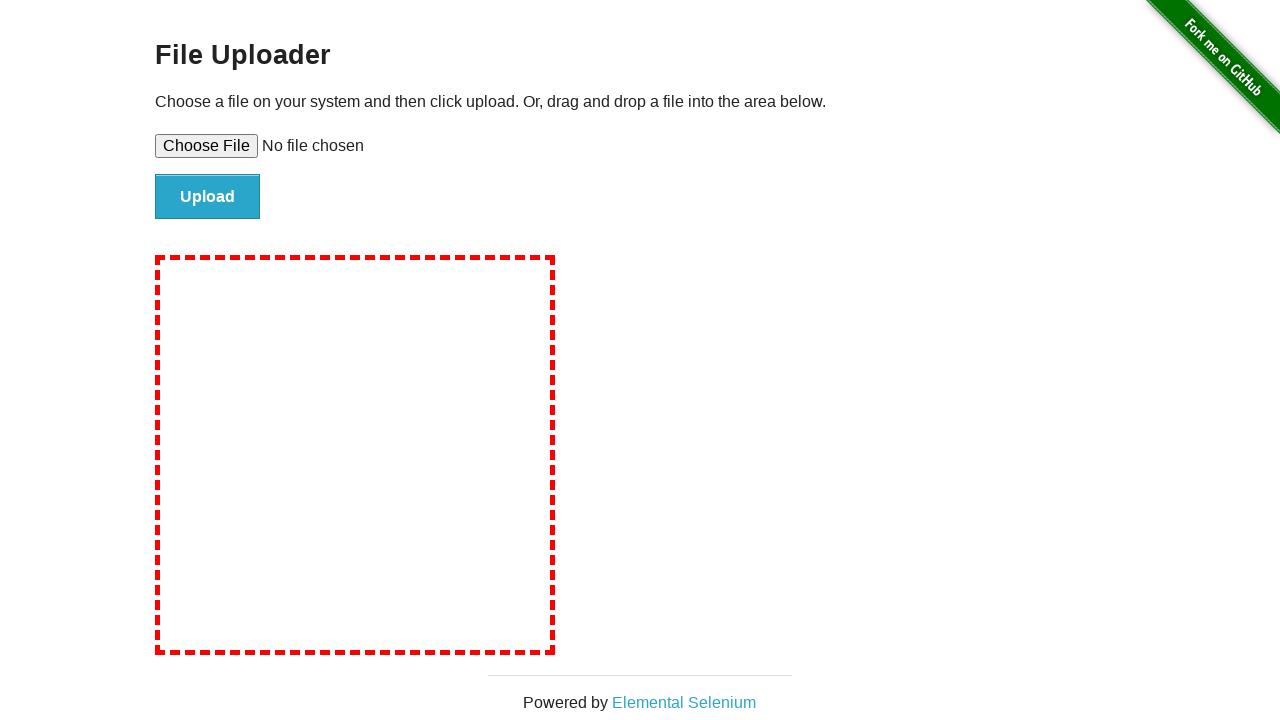

Created temporary test file for upload
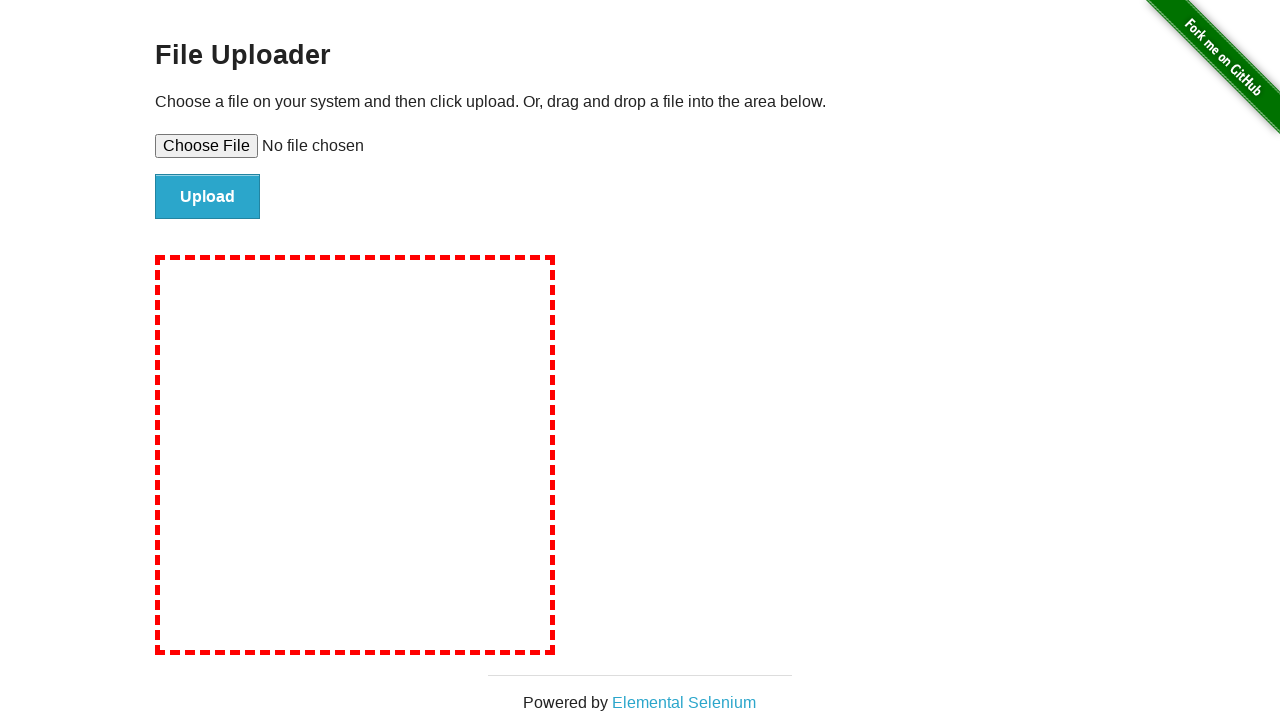

Selected file for upload using file input element
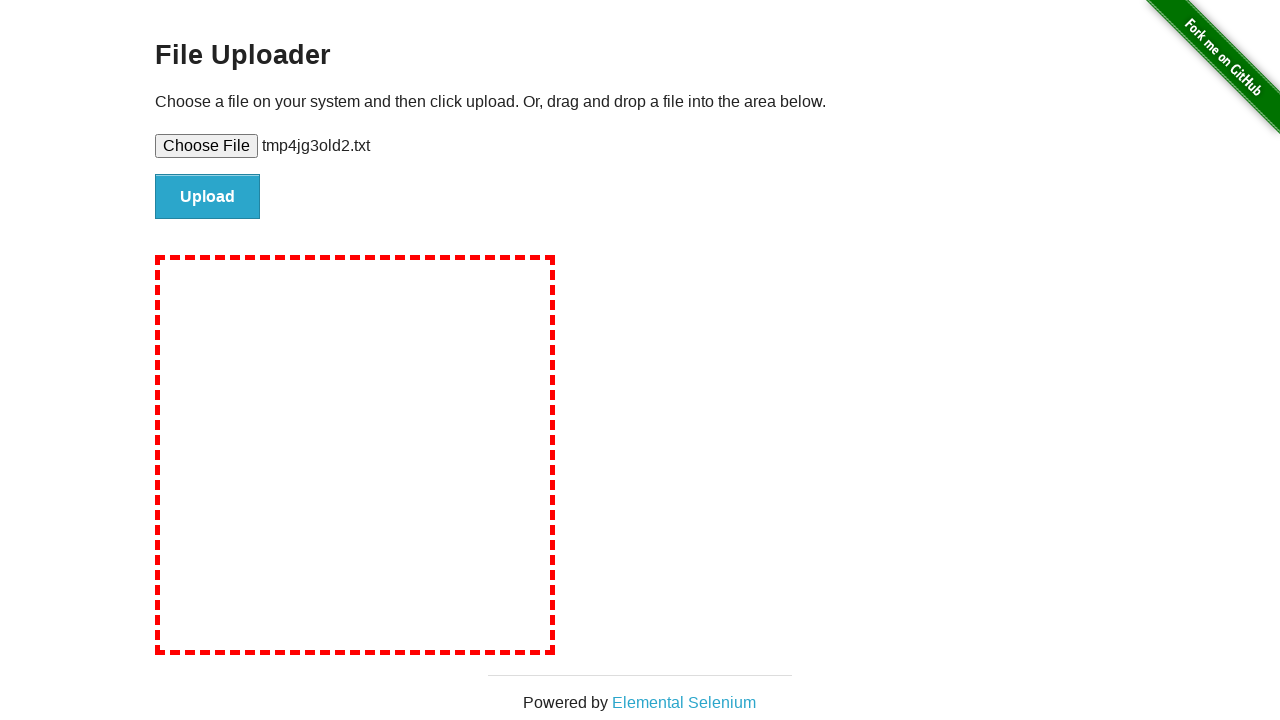

Clicked upload button to submit file at (208, 197) on #file-submit
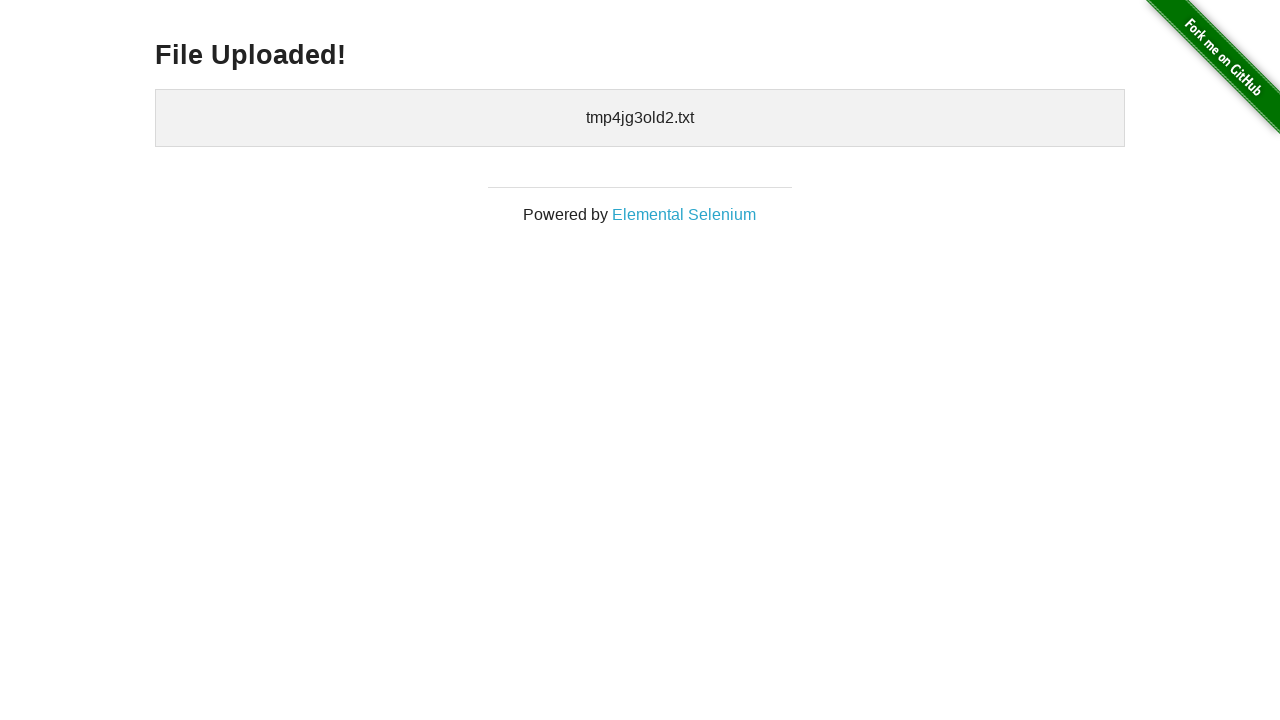

Success message appeared after file upload
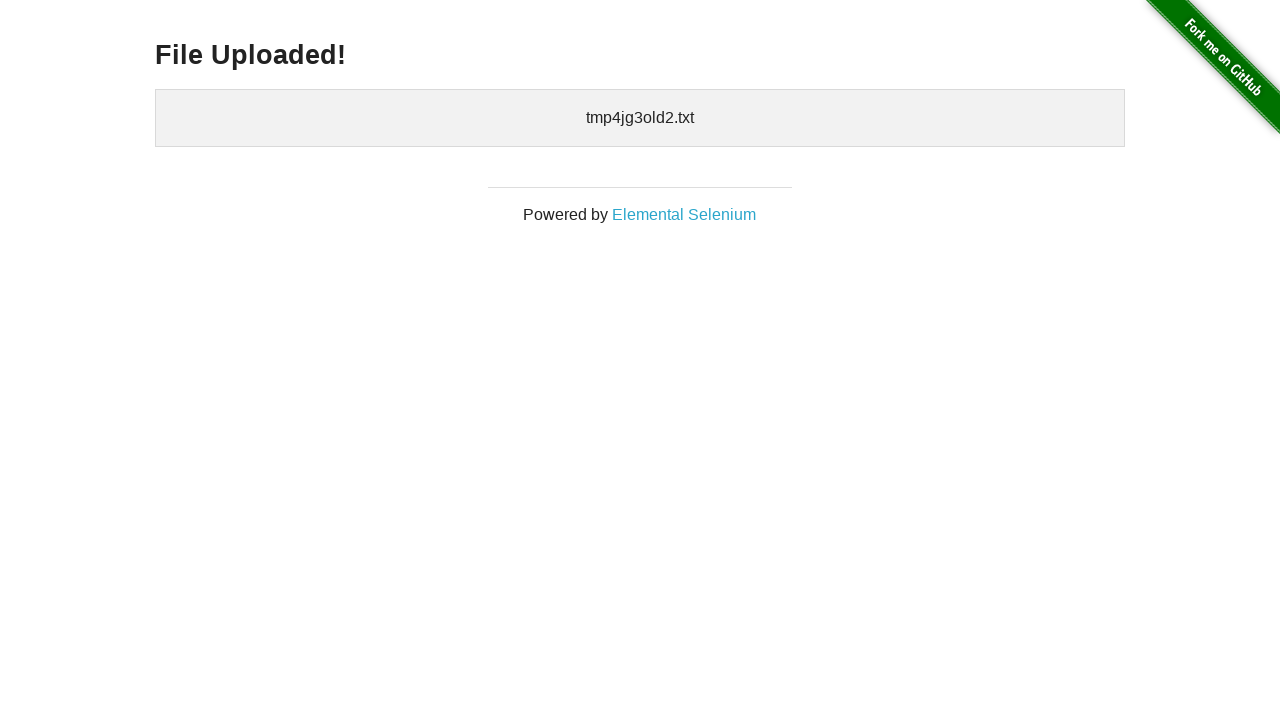

Cleaned up temporary file
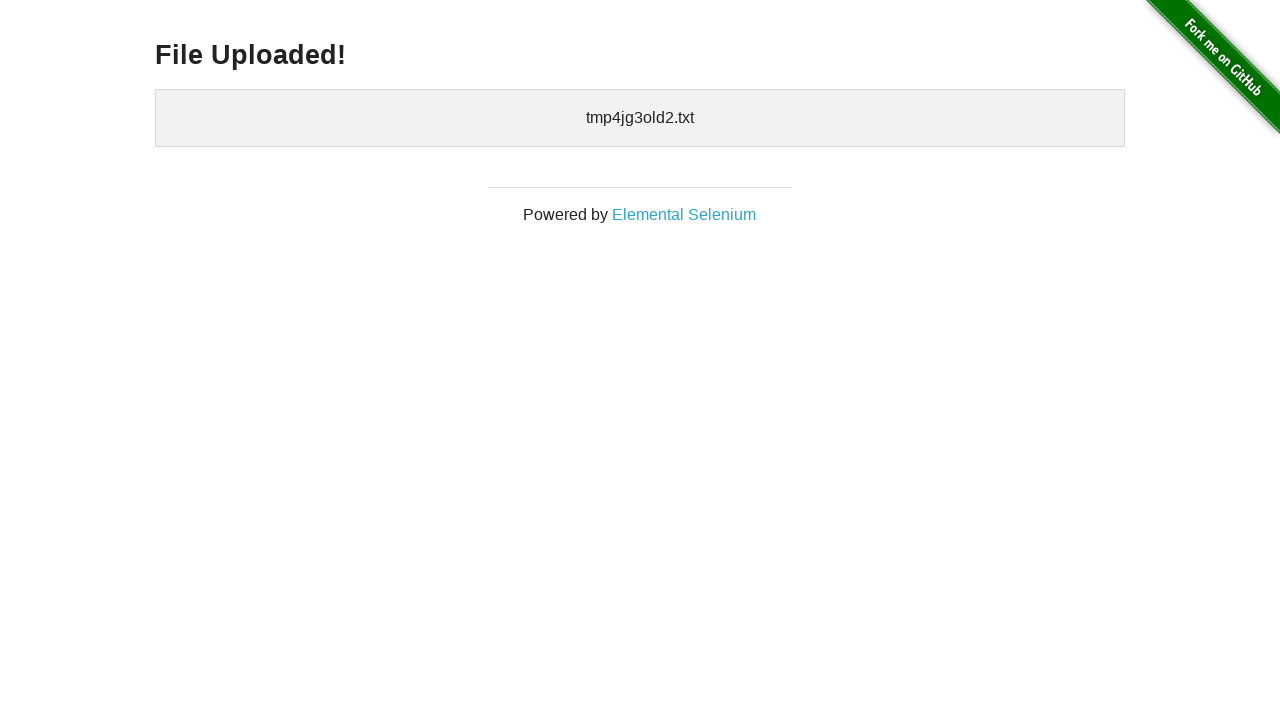

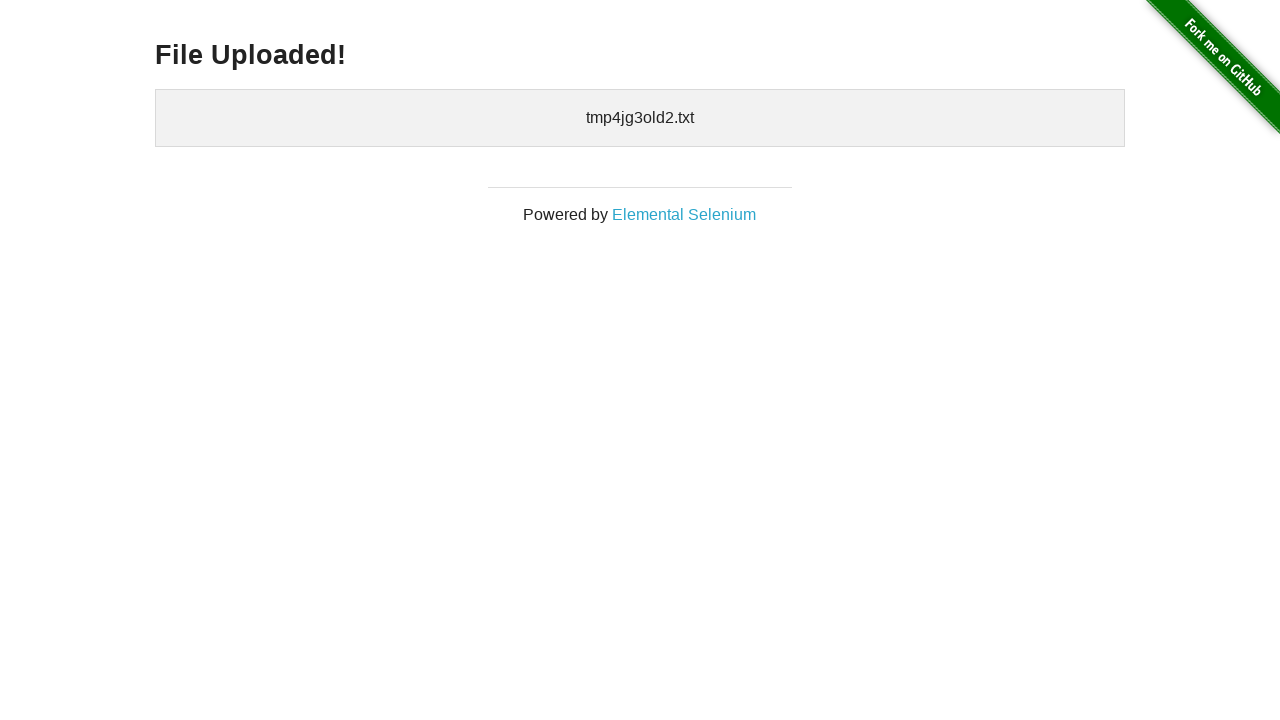